Navigates to a test automation website and verifies the page title contains "Test Otomasyonu", checks the URL, and verifies the page source contains "otomasyon".

Starting URL: https://www.testotomasyonu.com/

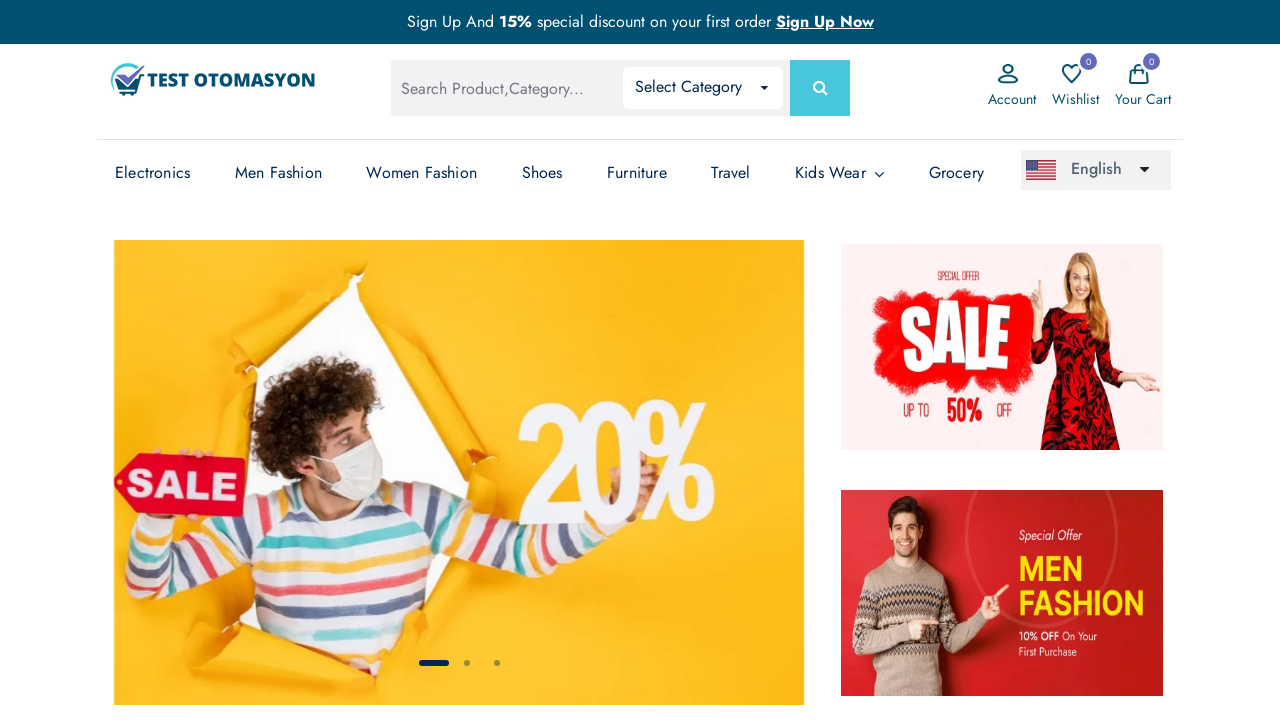

Verified page title contains 'Test Otomasyonu'
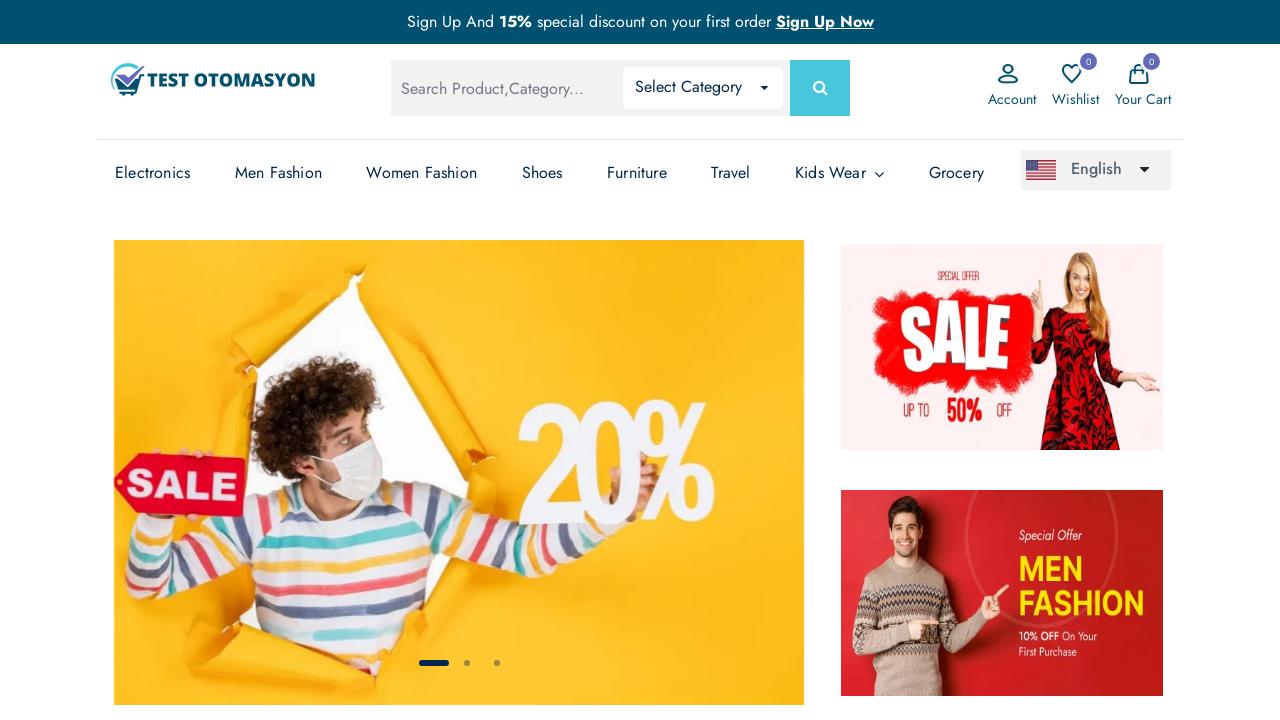

Retrieved current URL: https://www.testotomasyonu.com/
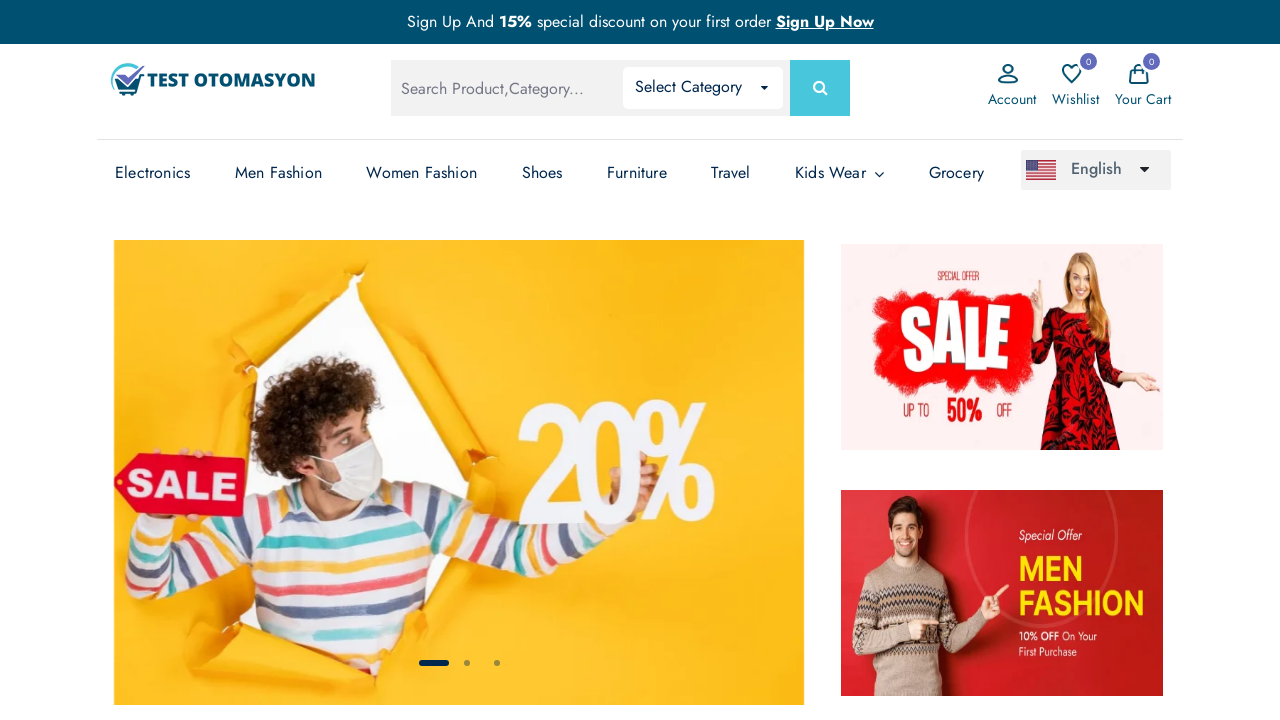

Verified page source contains 'otomasyon'
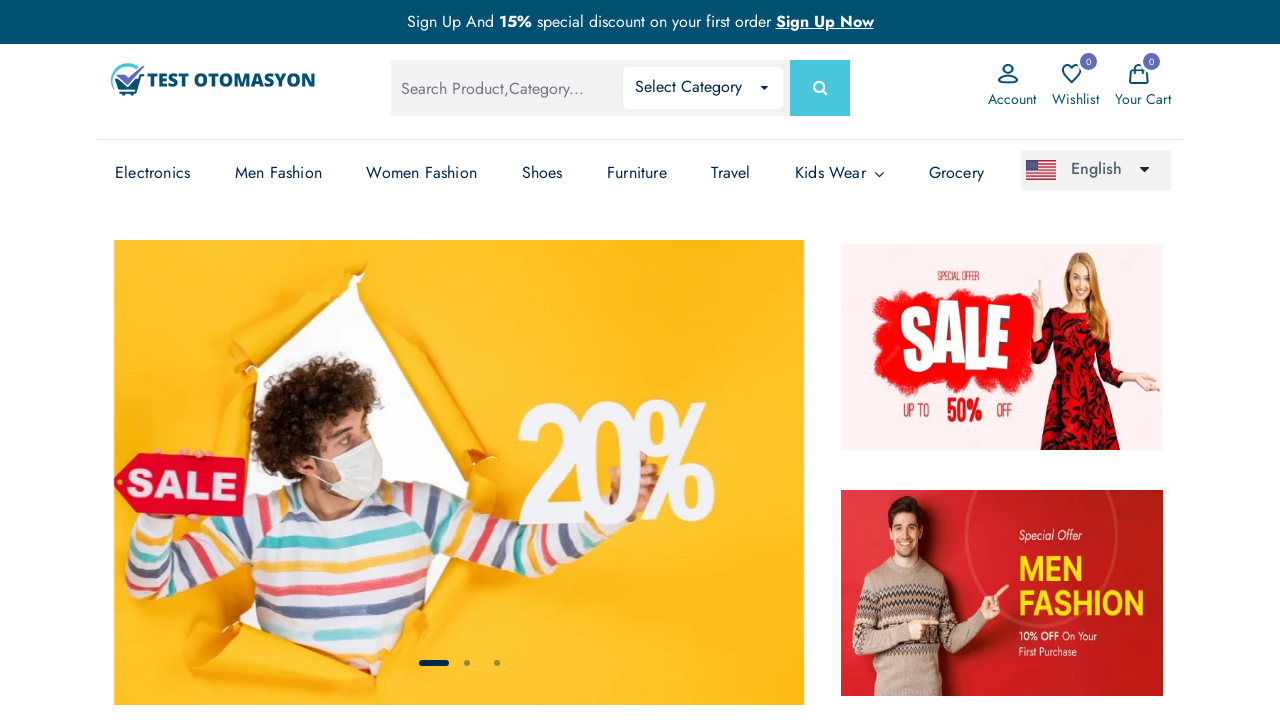

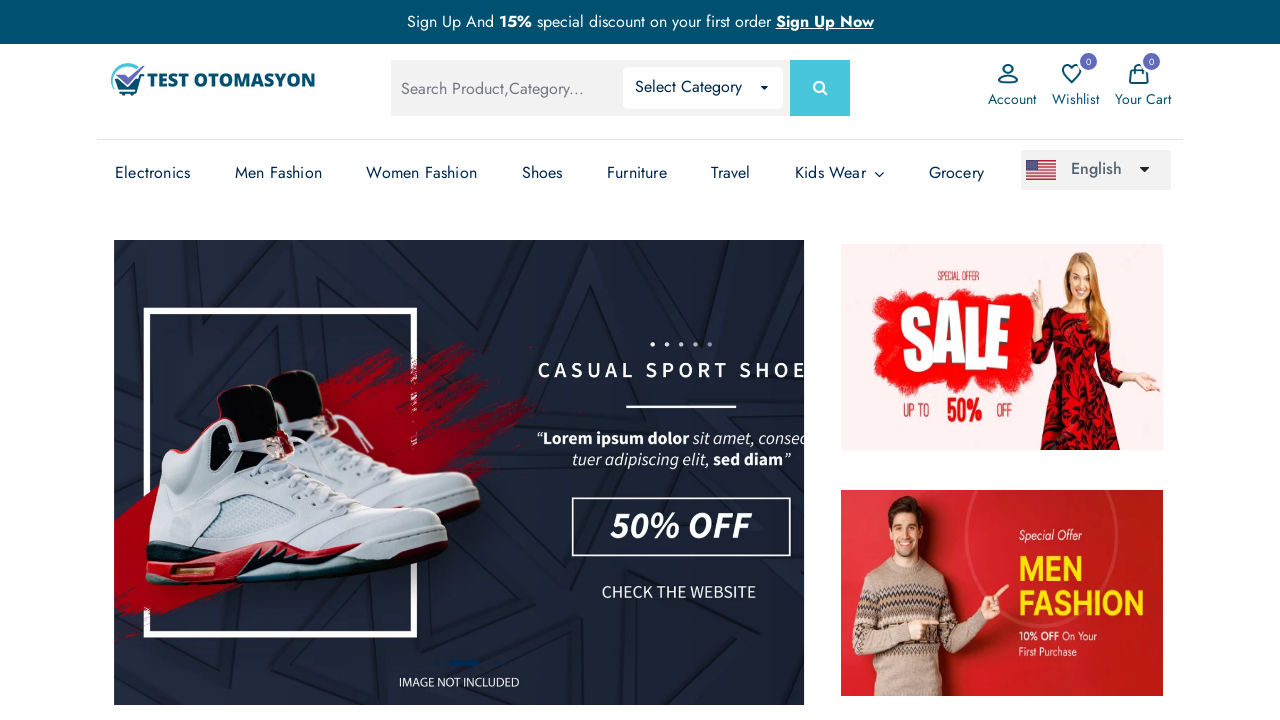